Tests dropdown functionality by clicking on a dropdown element and selecting "Option 1" by visible text

Starting URL: https://testcenter.techproeducation.com/index.php?page=dropdown

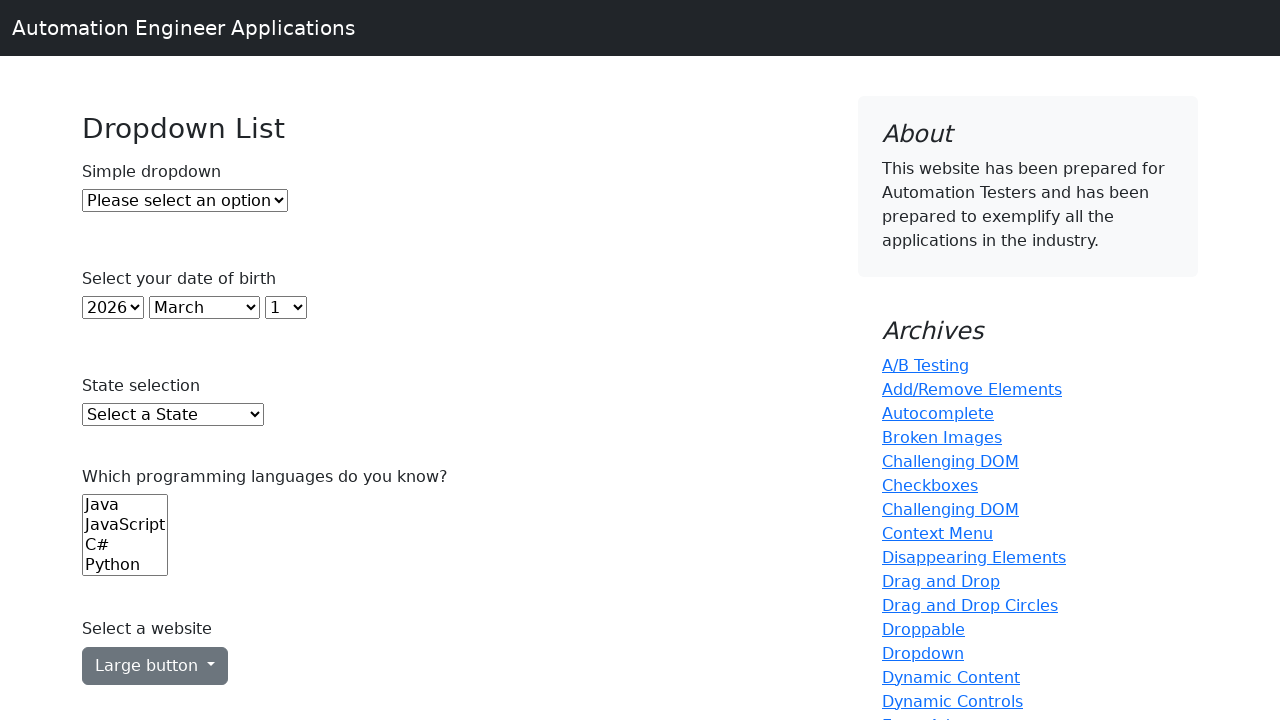

Navigated to dropdown test page
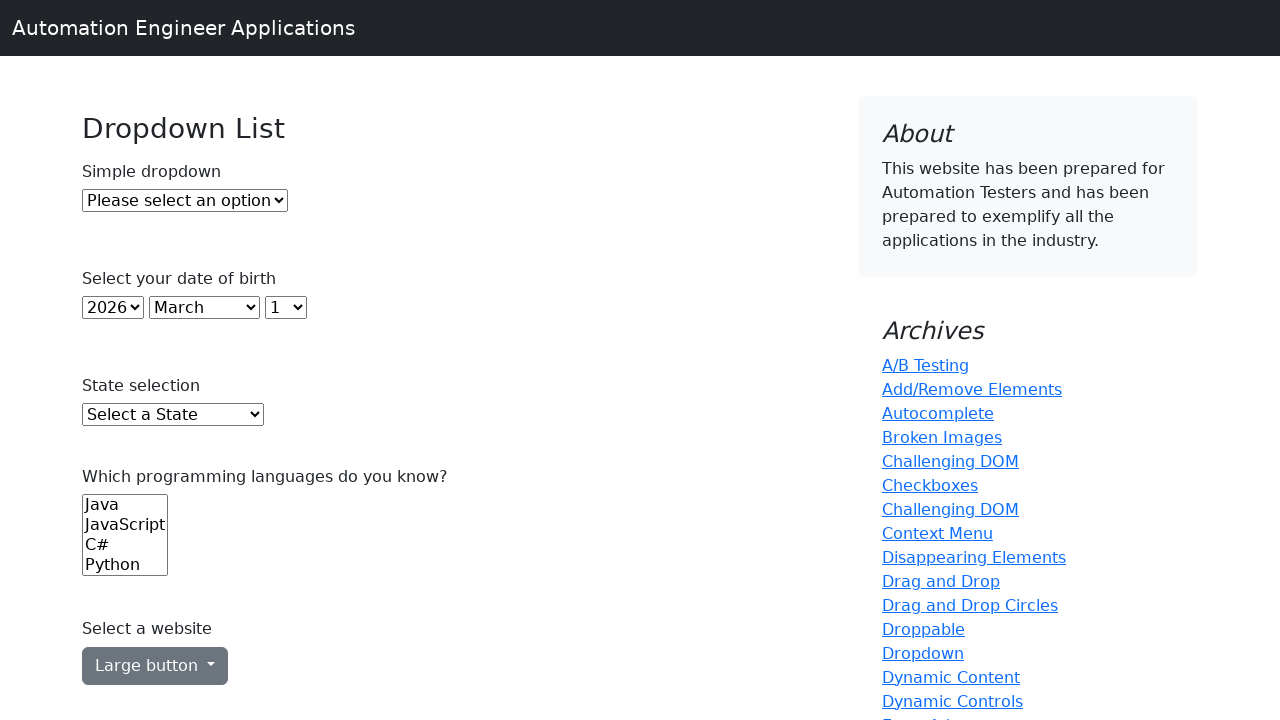

Clicked on dropdown element at (185, 200) on #dropdown
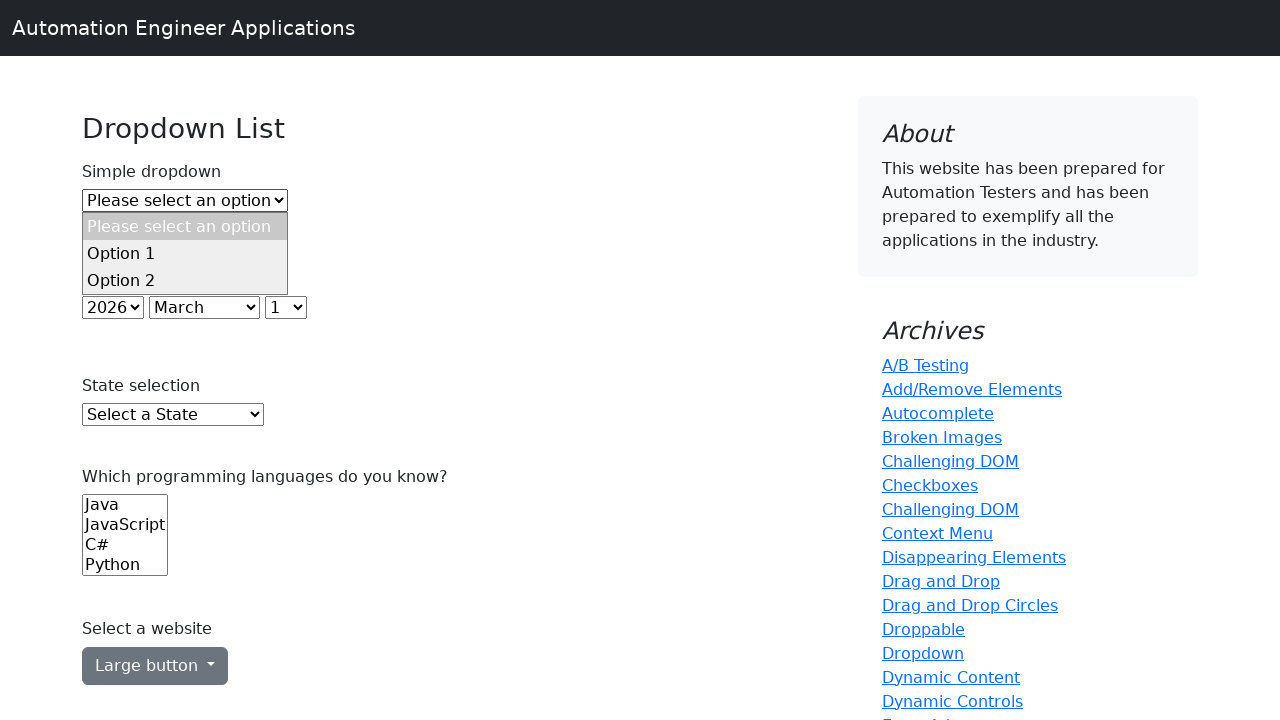

Selected 'Option 1' from dropdown by visible text on #dropdown
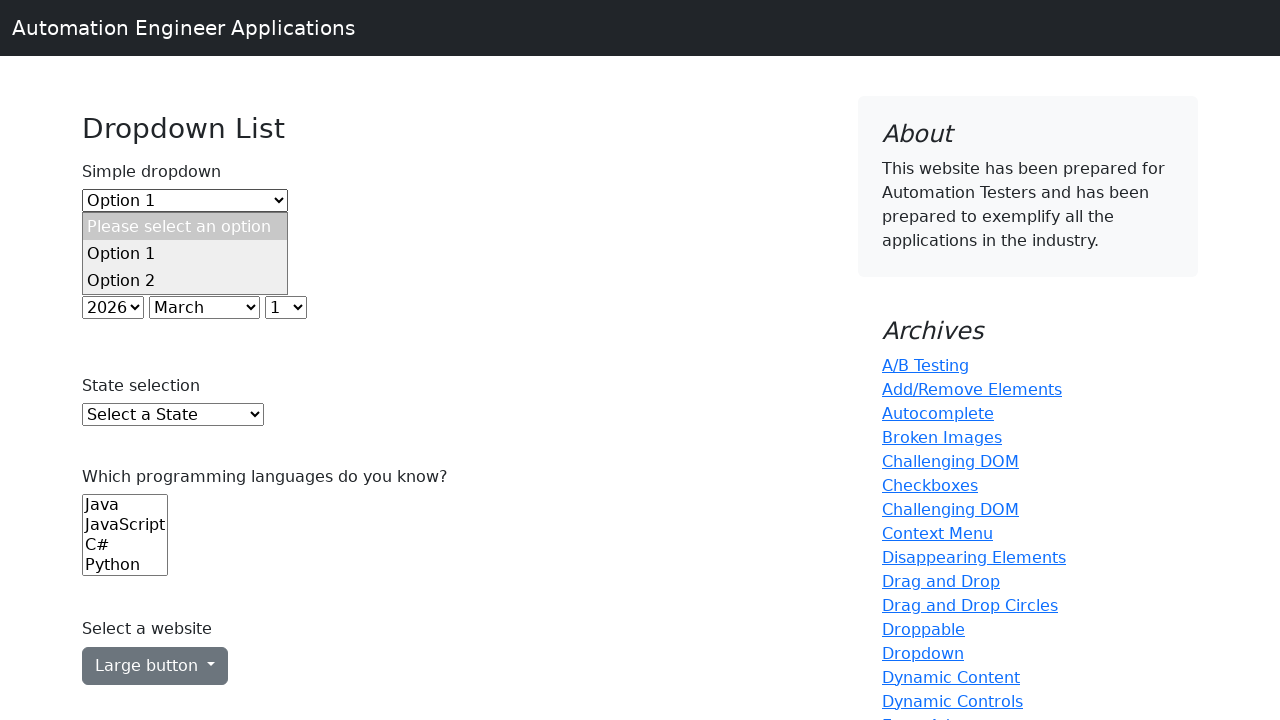

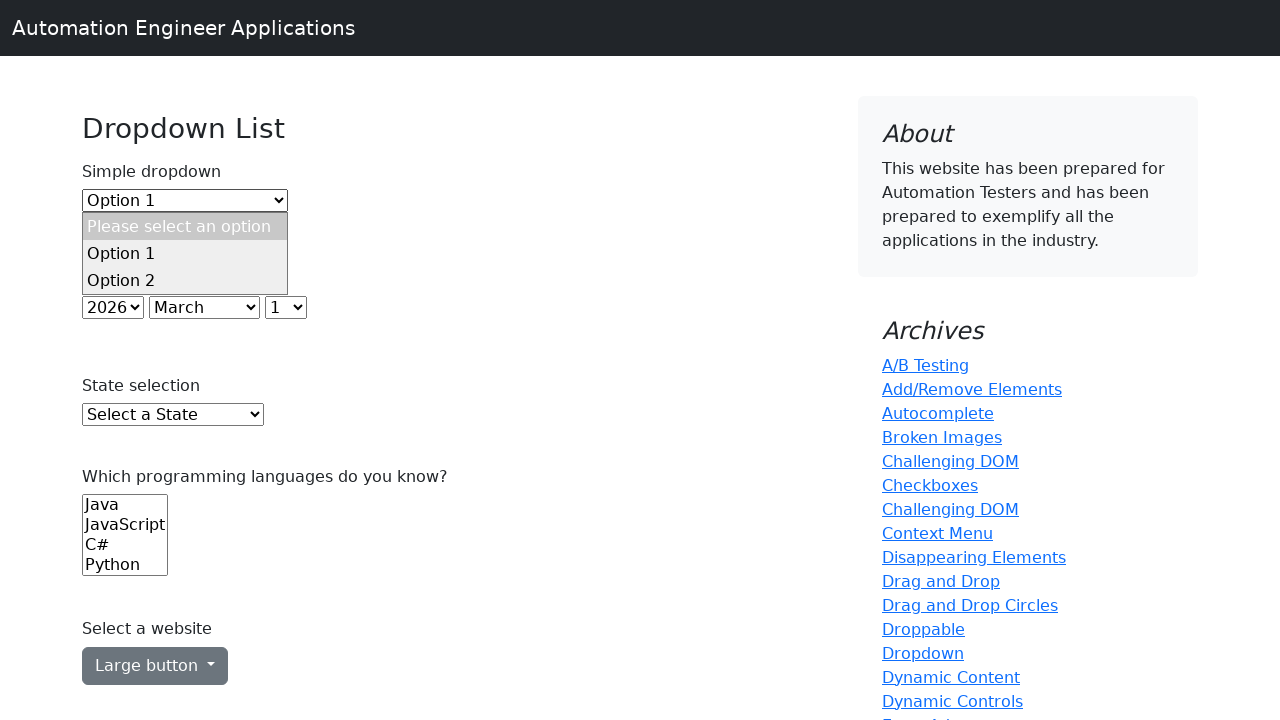